Navigates to Fast.com speed test website and verifies the page title

Starting URL: https://fast.com/

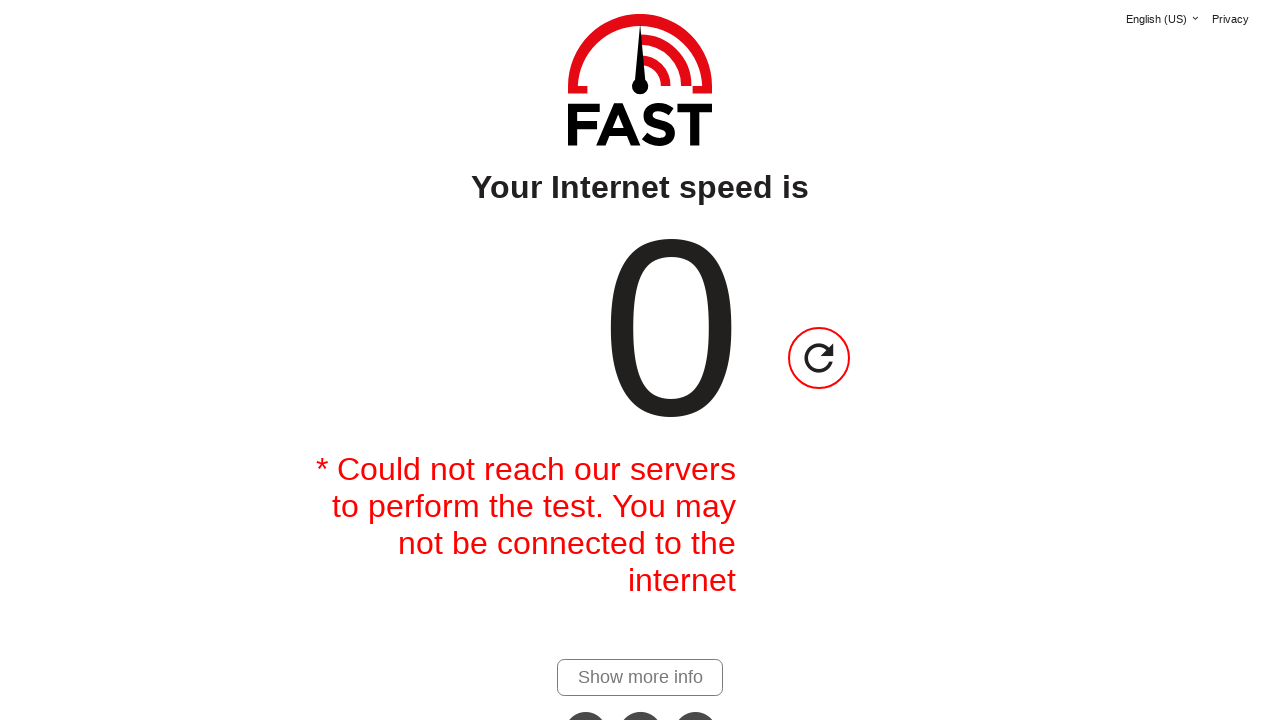

Navigated to https://fast.com/
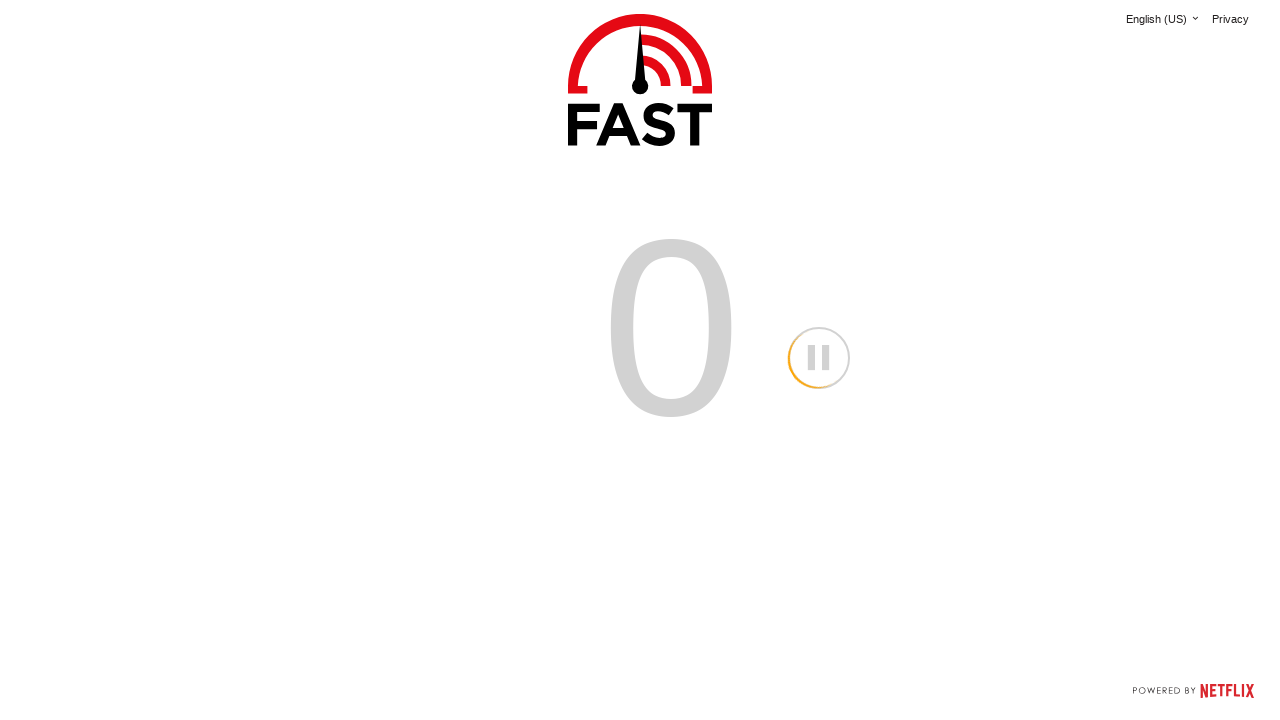

Retrieved page title
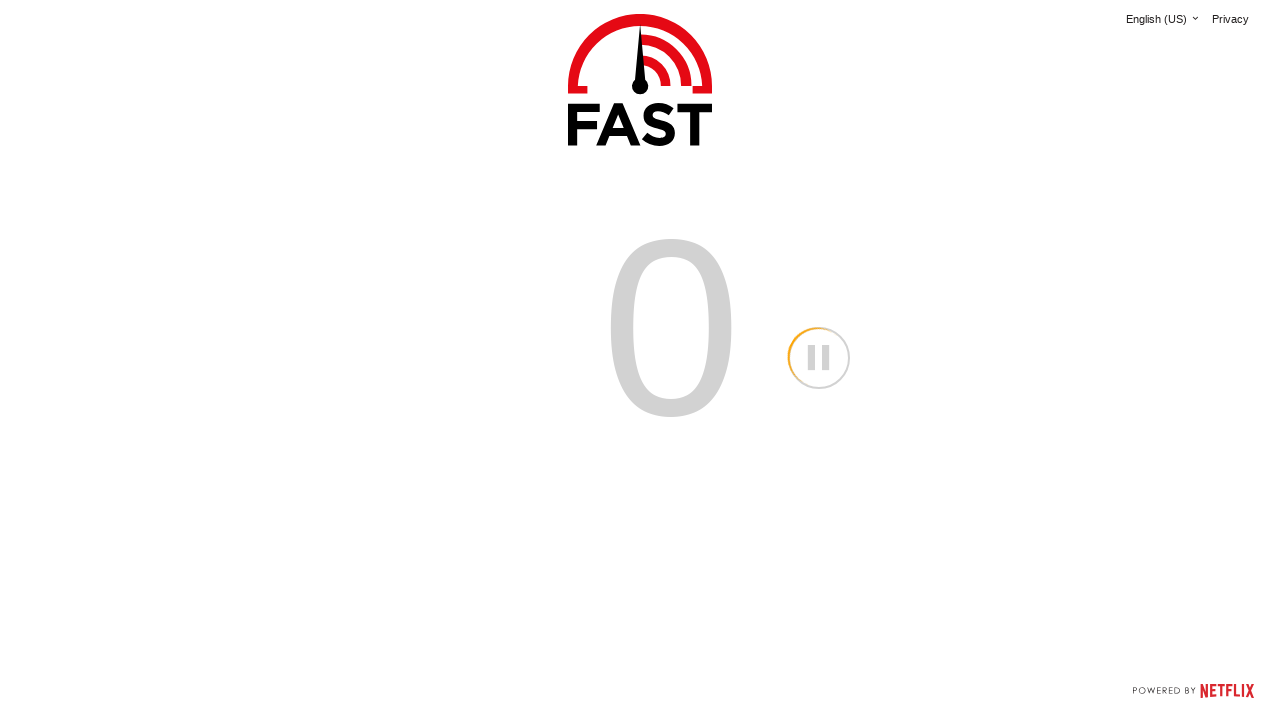

Verified page title is 'Internet Speed Test | Fast.com'
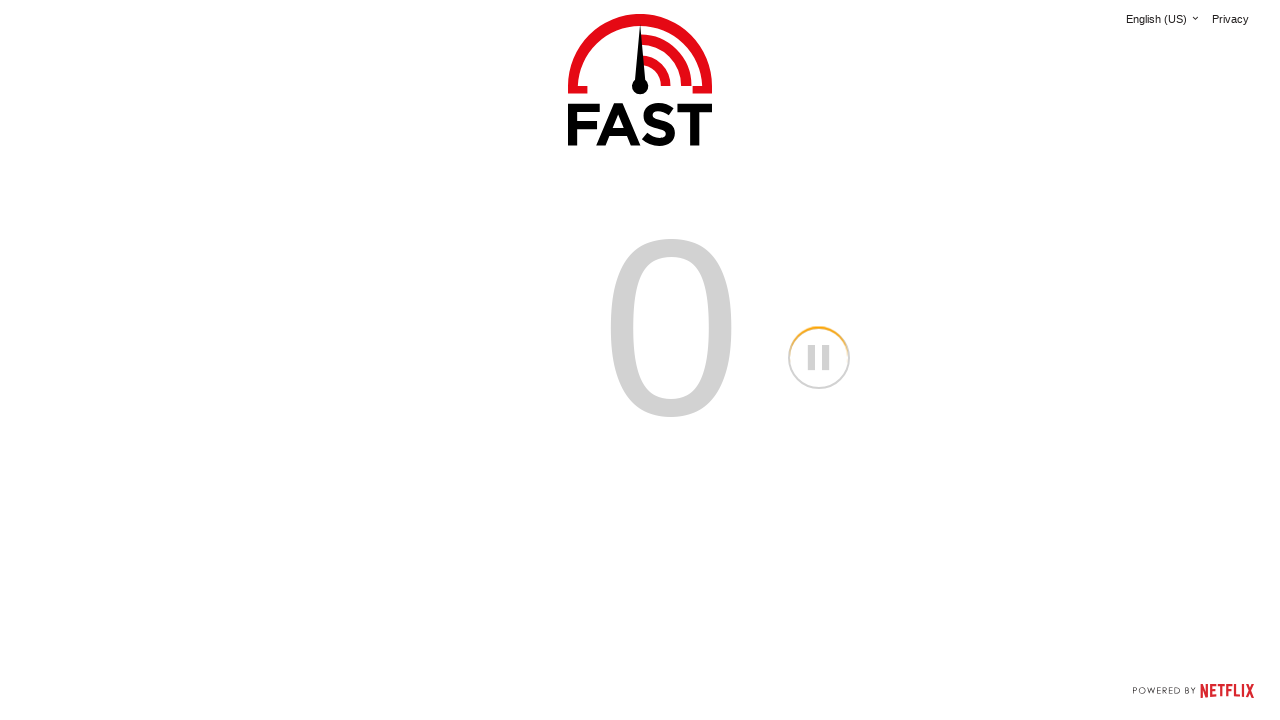

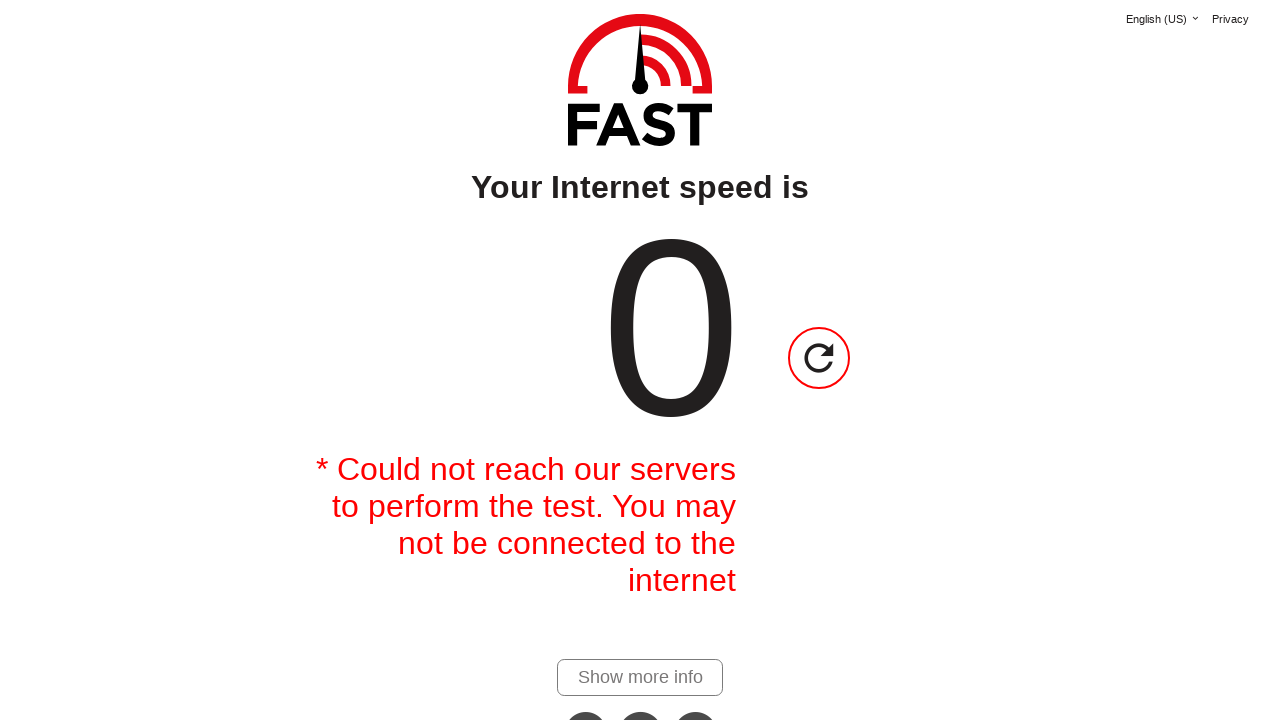